Tests that registration fails when password contains only spaces.

Starting URL: https://anatoly-karpovich.github.io/demo-login-form/

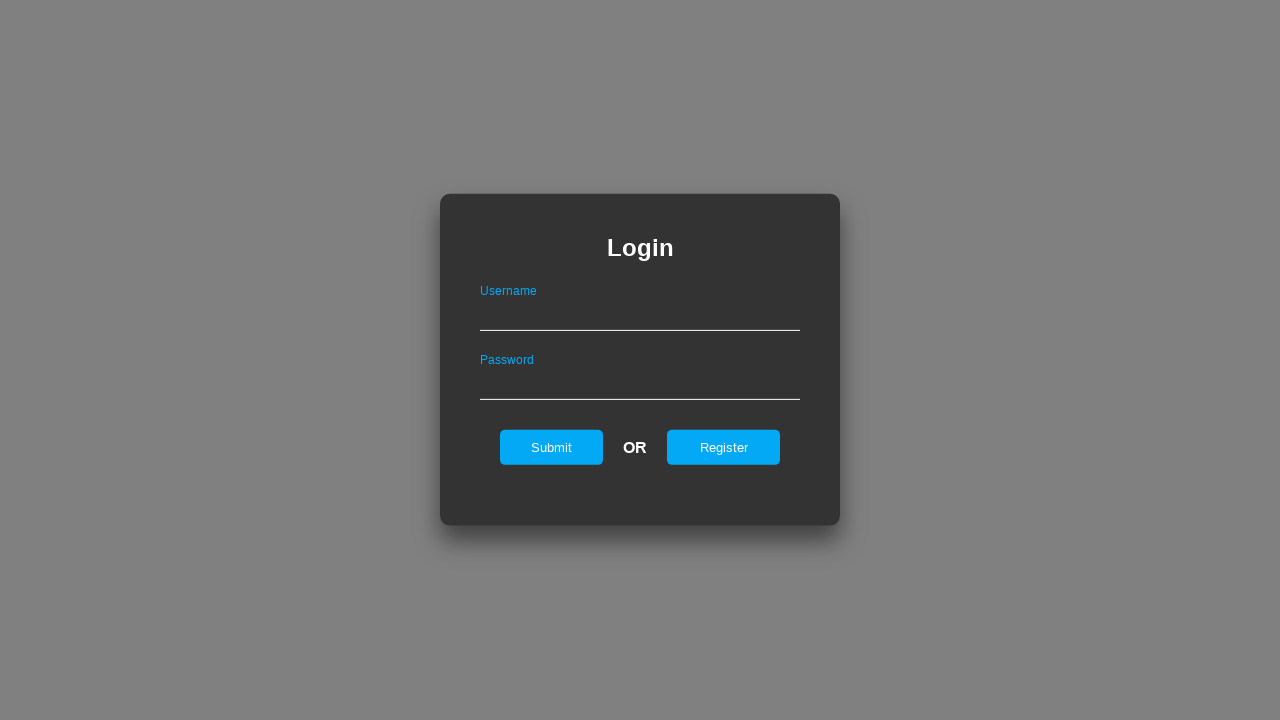

Clicked register button to show registration form at (724, 447) on #registerOnLogin
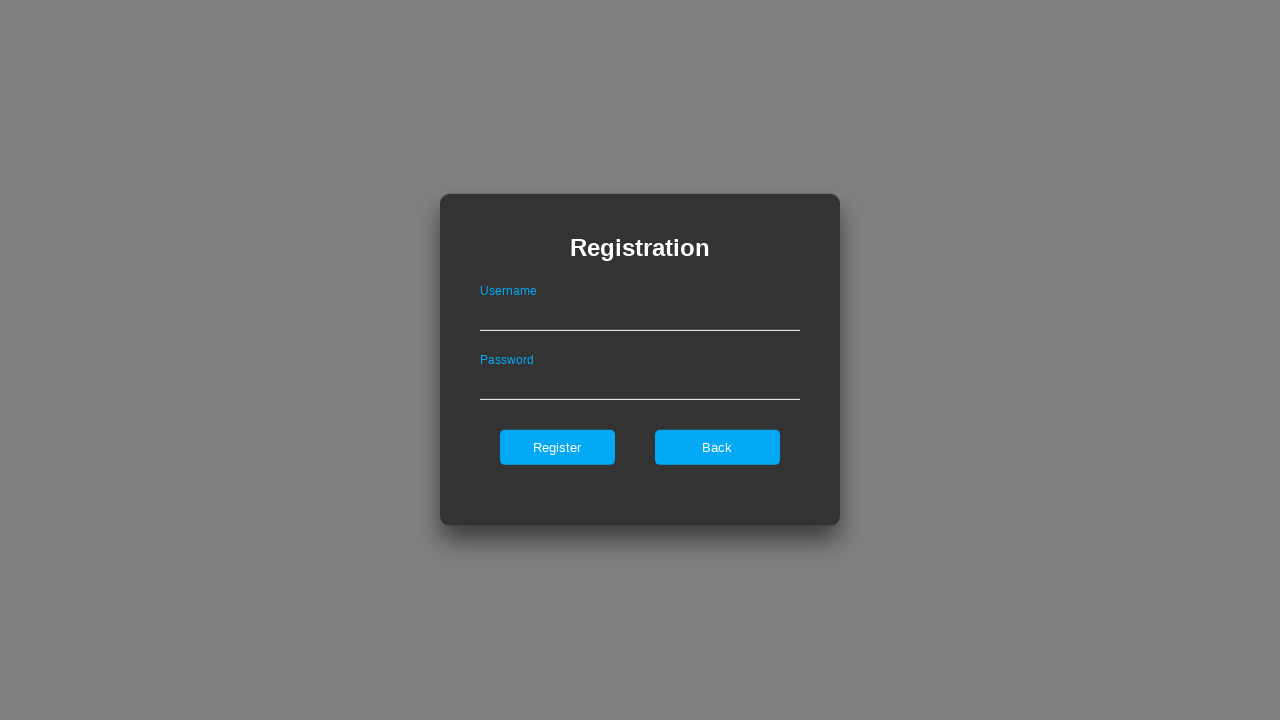

Filled username field with 'User001' on #userNameOnRegister
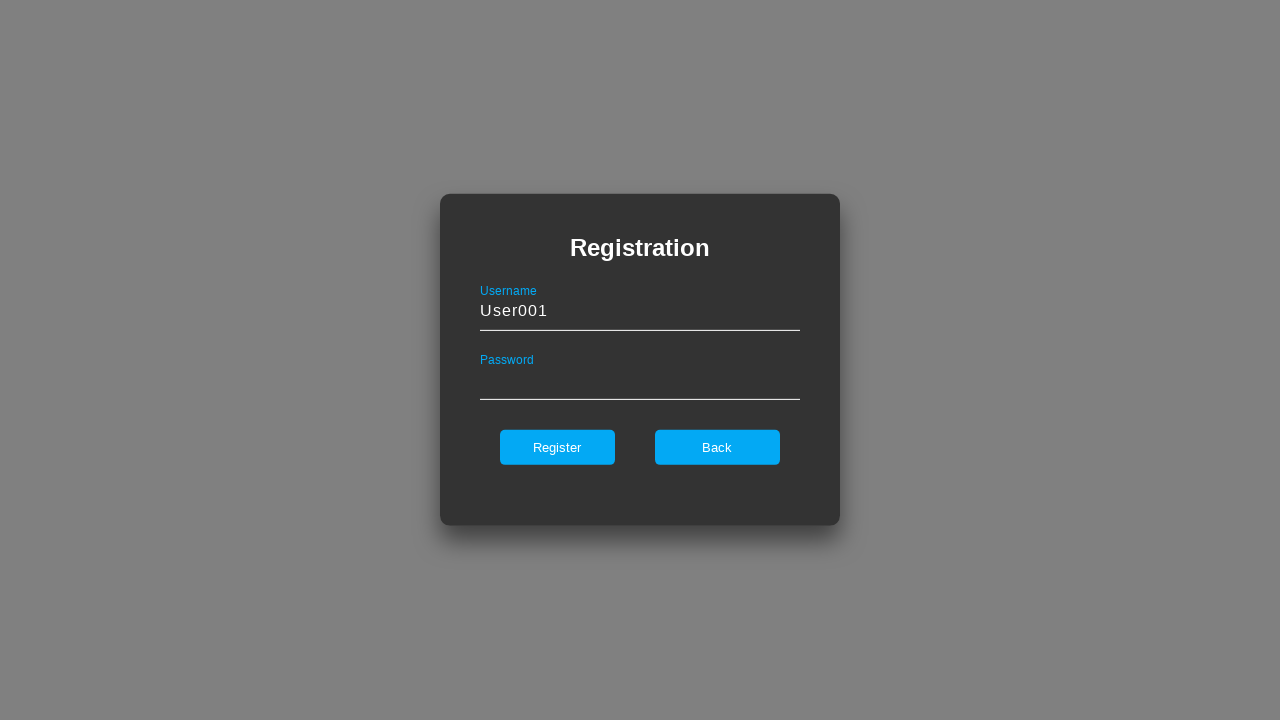

Filled password field with only spaces on #passwordOnRegister
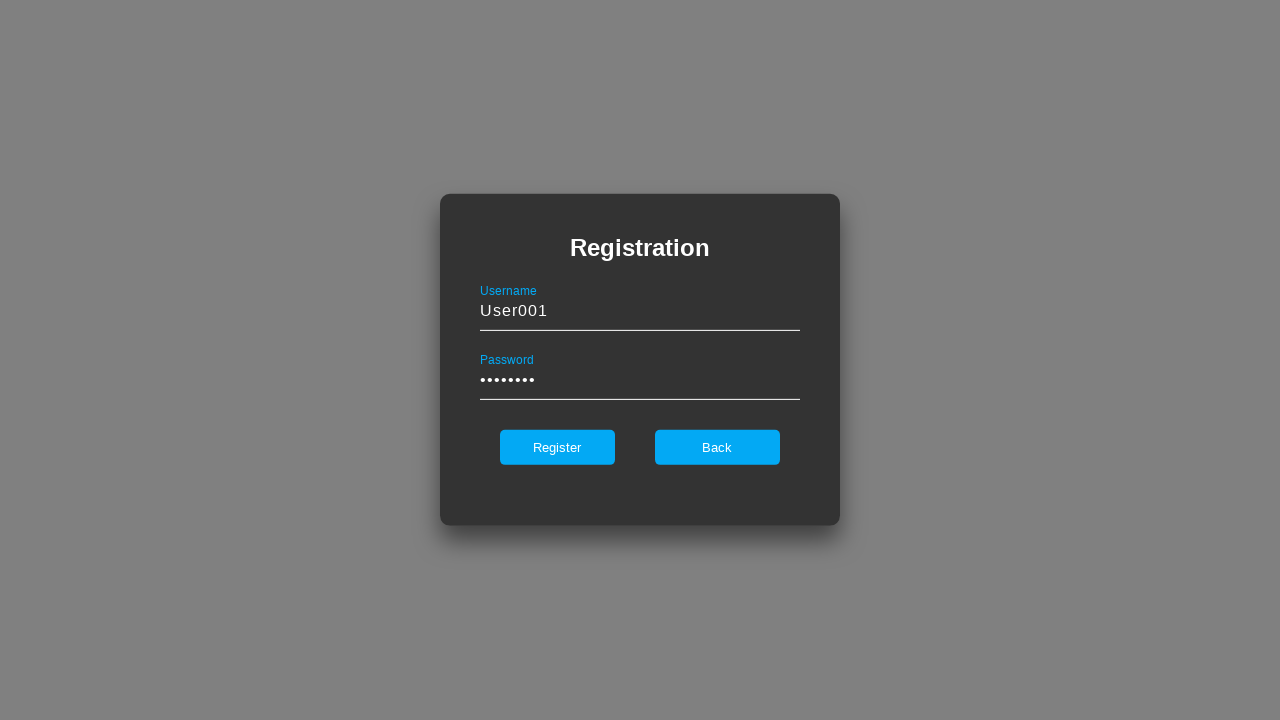

Clicked register submit button at (557, 447) on #register
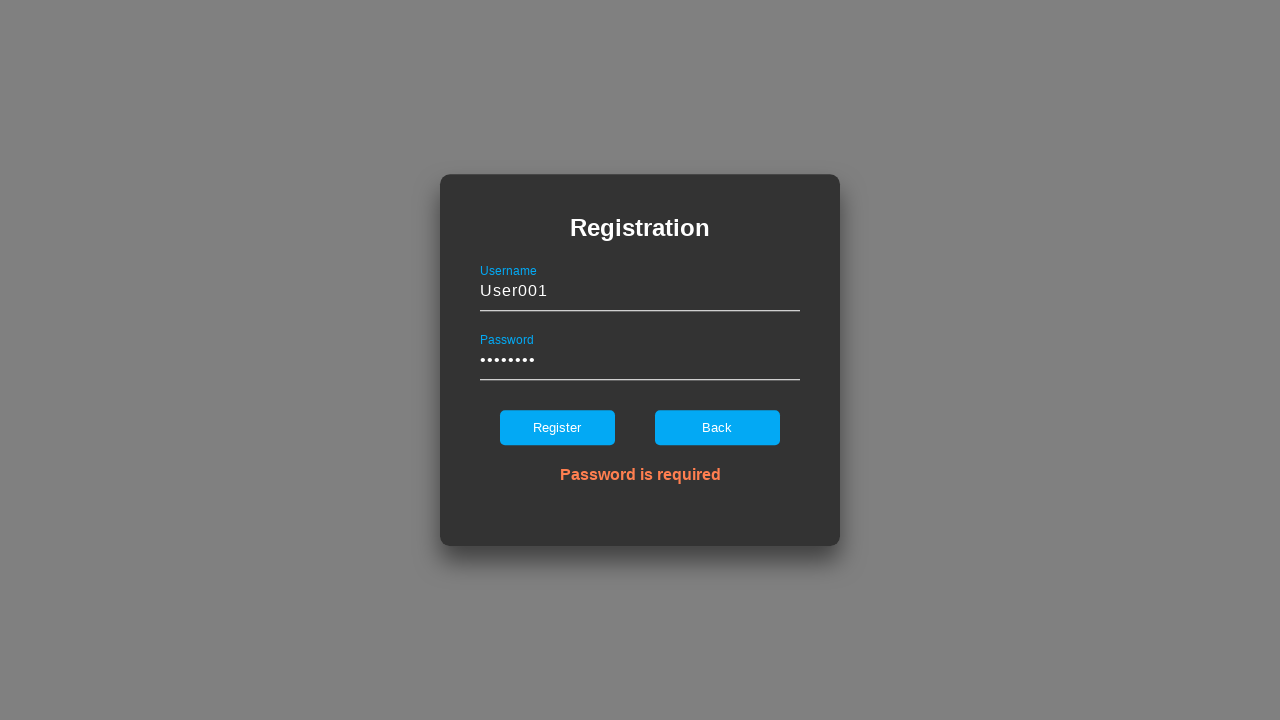

Verified error message 'Password is required' is displayed
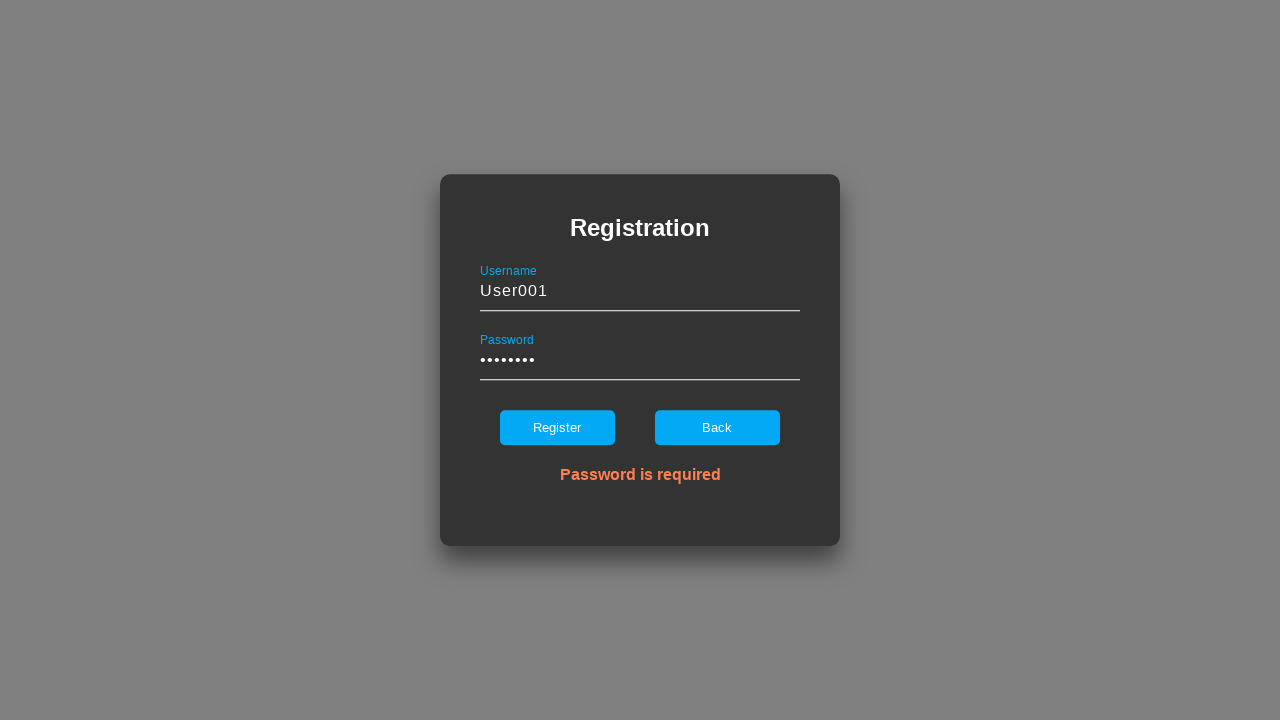

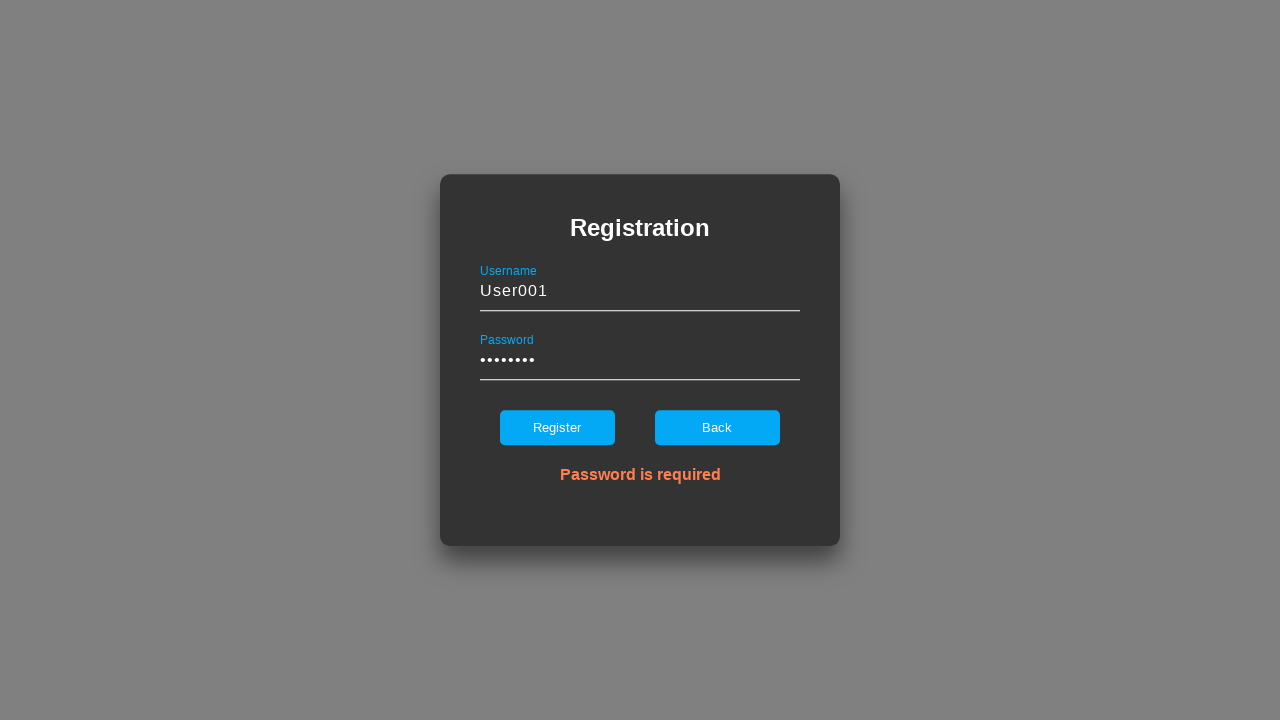